Tests navigation to an individual blog post by clicking on the first post item and verifying the post content loads

Starting URL: https://yayu.dev/blog

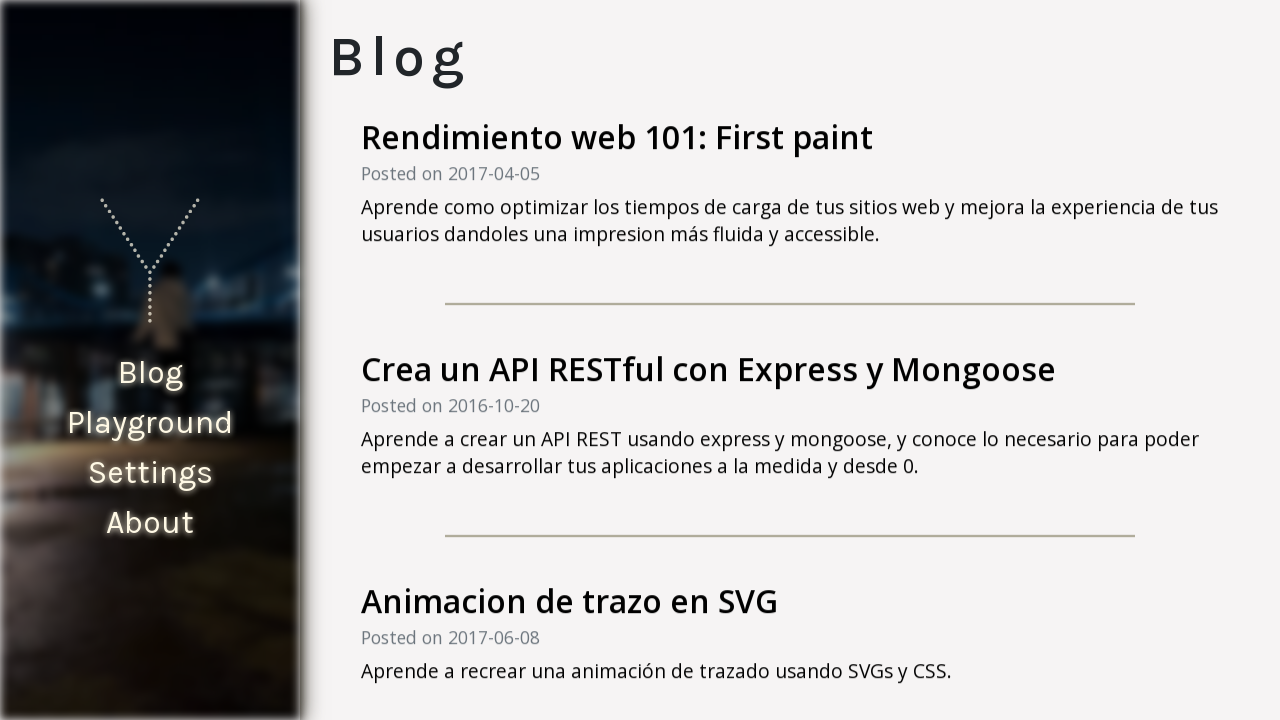

Clicked on the first blog post item at (790, 205) on internal:testid=[data-testid="blog-post-item"s] >> nth=0
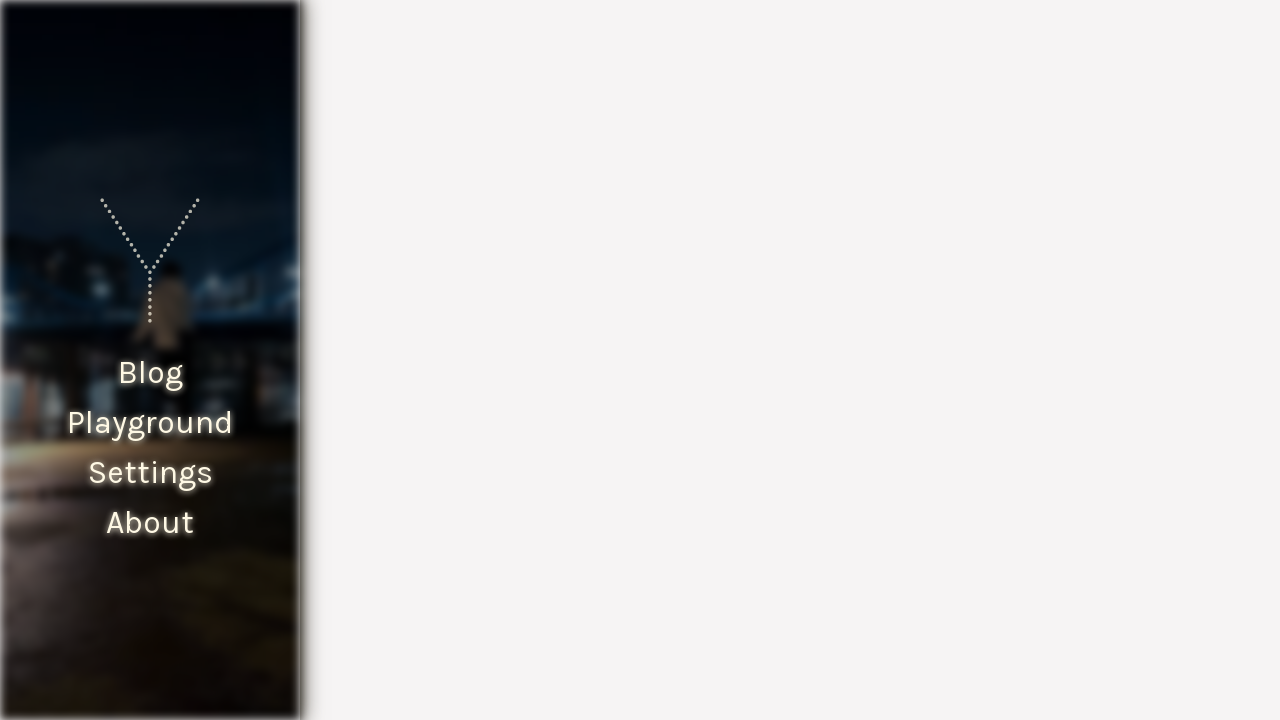

Navigation to blog post page completed
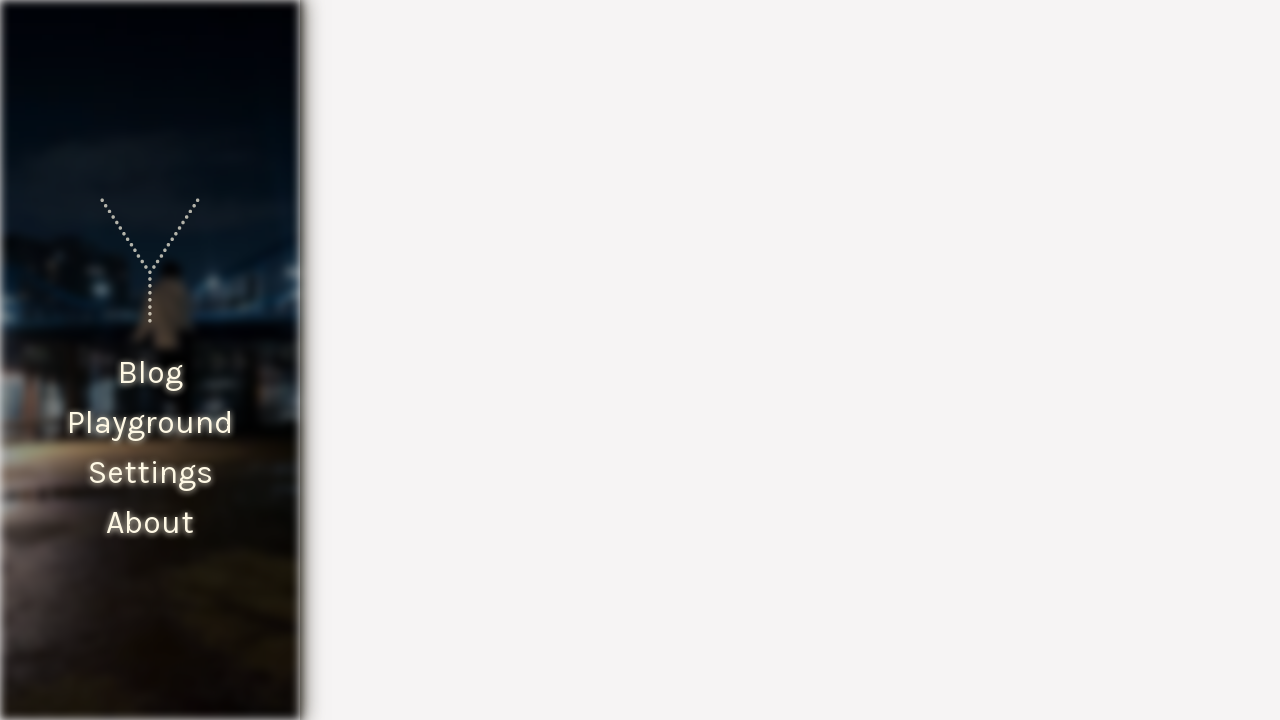

Blog post page title loaded and visible
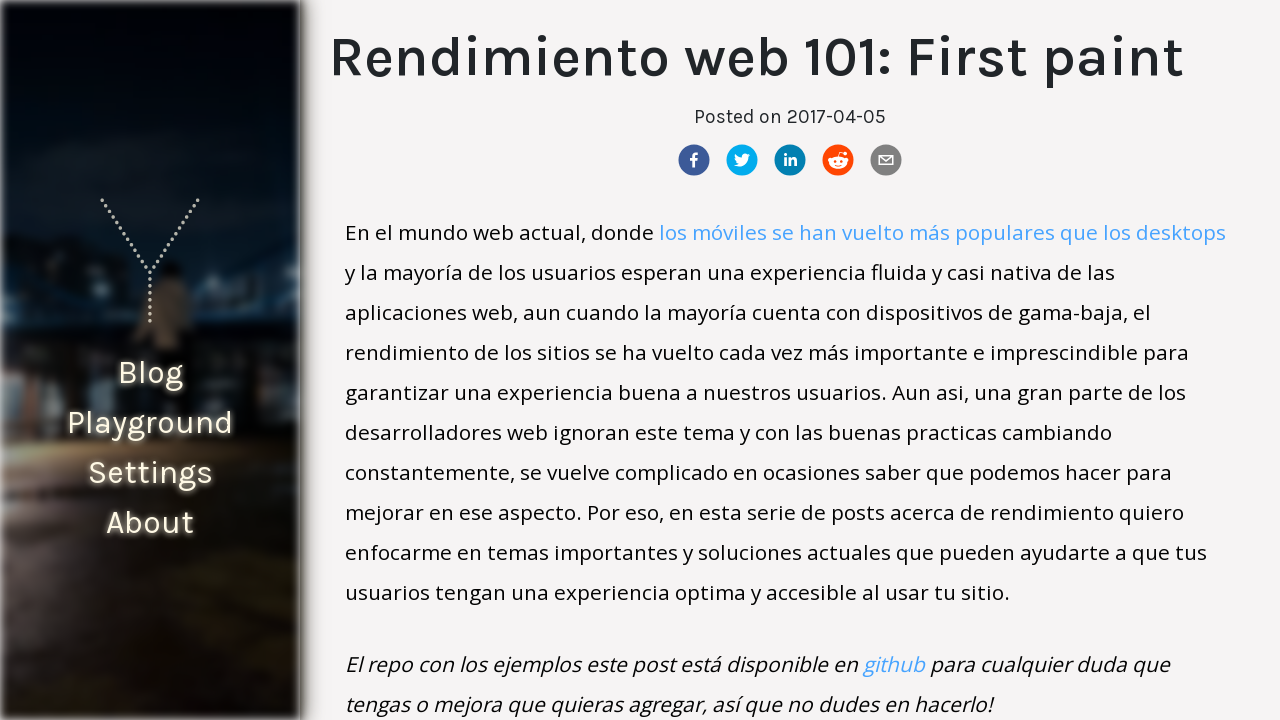

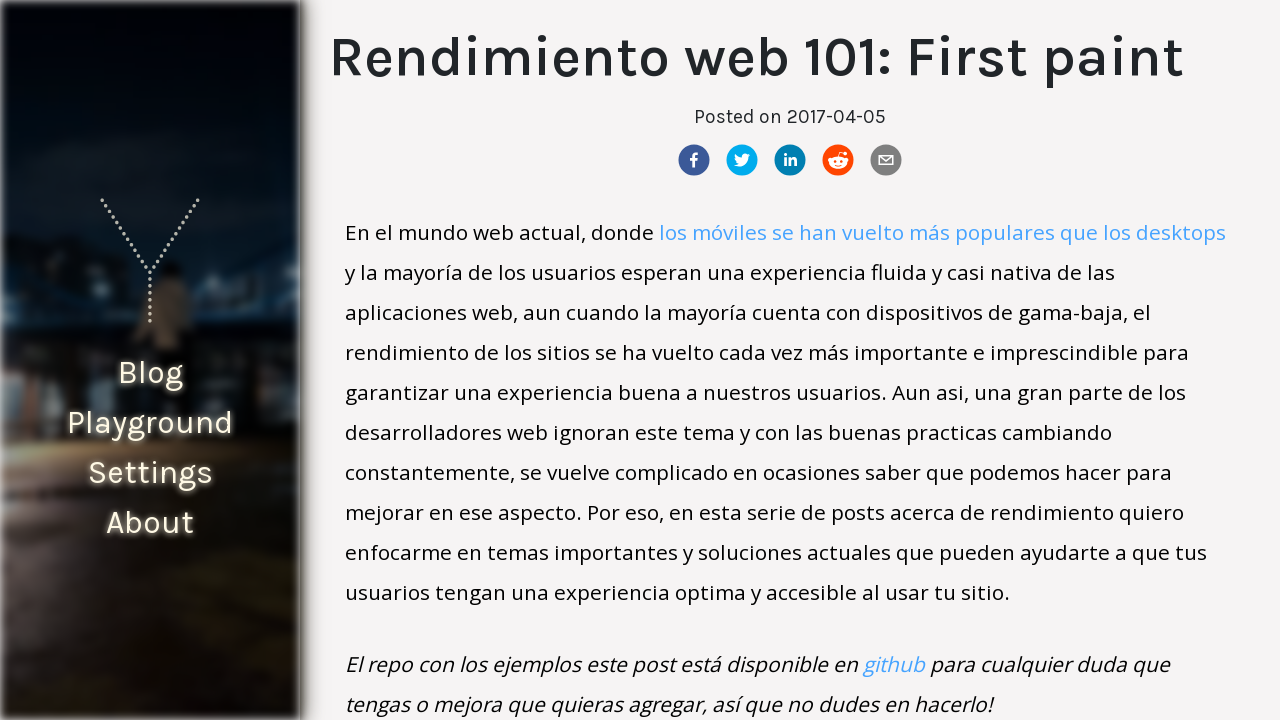